Tests that pressing Escape cancels edits to a todo item

Starting URL: https://demo.playwright.dev/todomvc

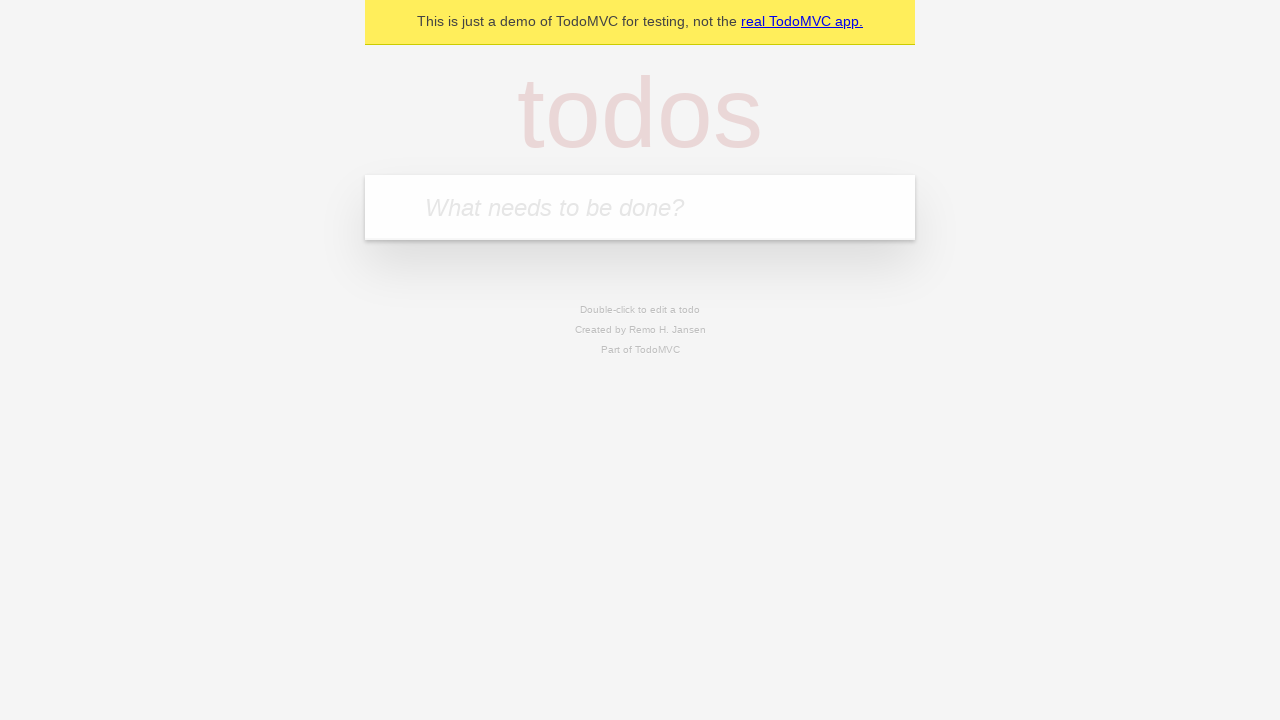

Filled todo input with 'buy some cheese' on internal:attr=[placeholder="What needs to be done?"i]
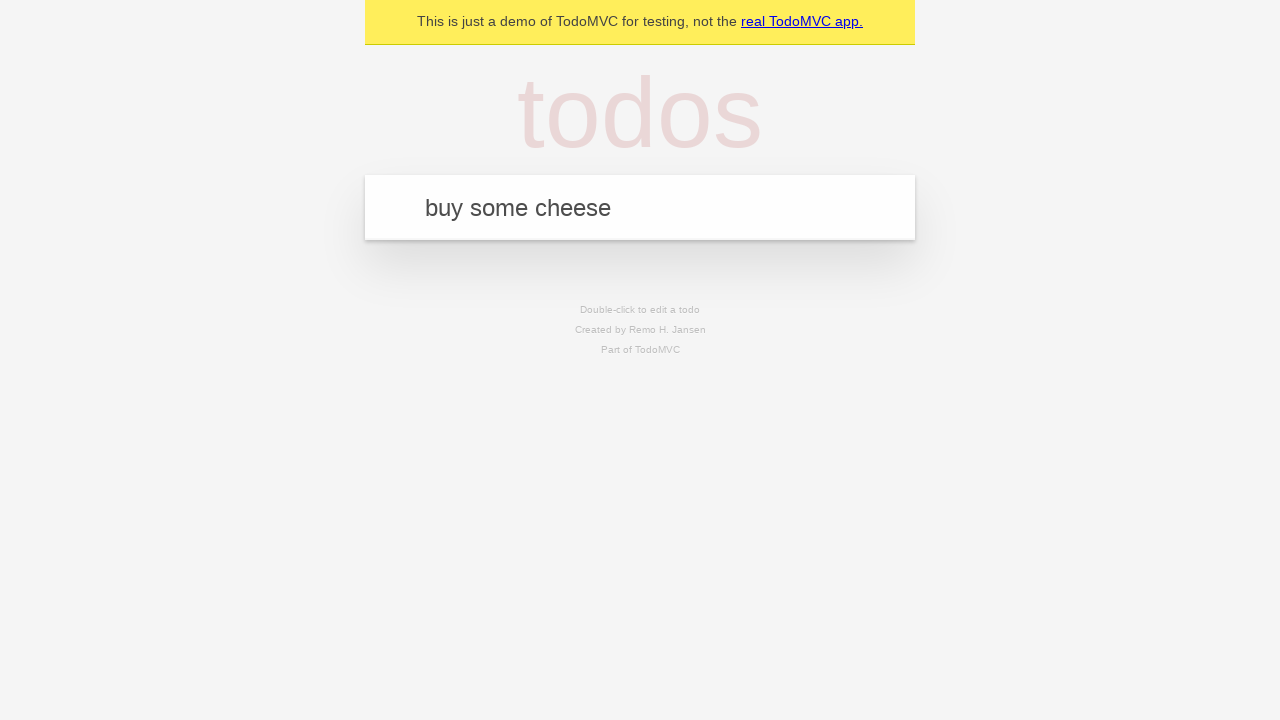

Pressed Enter to create first todo item on internal:attr=[placeholder="What needs to be done?"i]
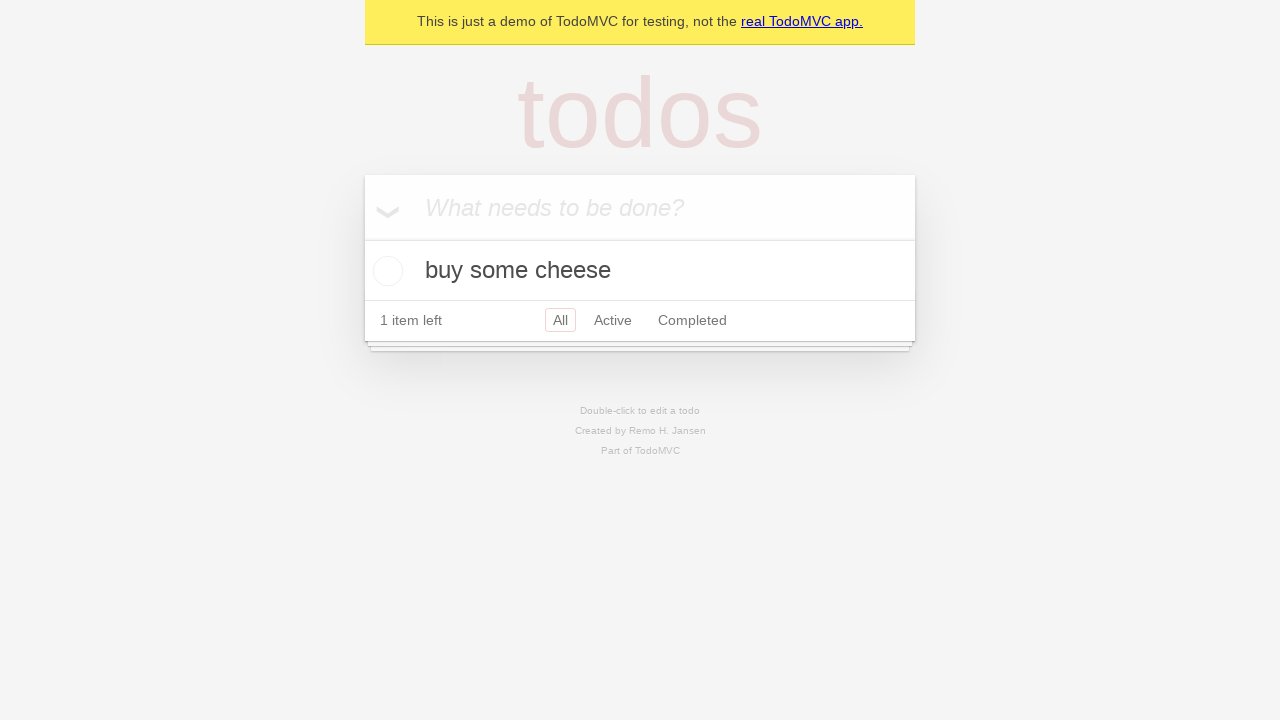

Filled todo input with 'feed the cat' on internal:attr=[placeholder="What needs to be done?"i]
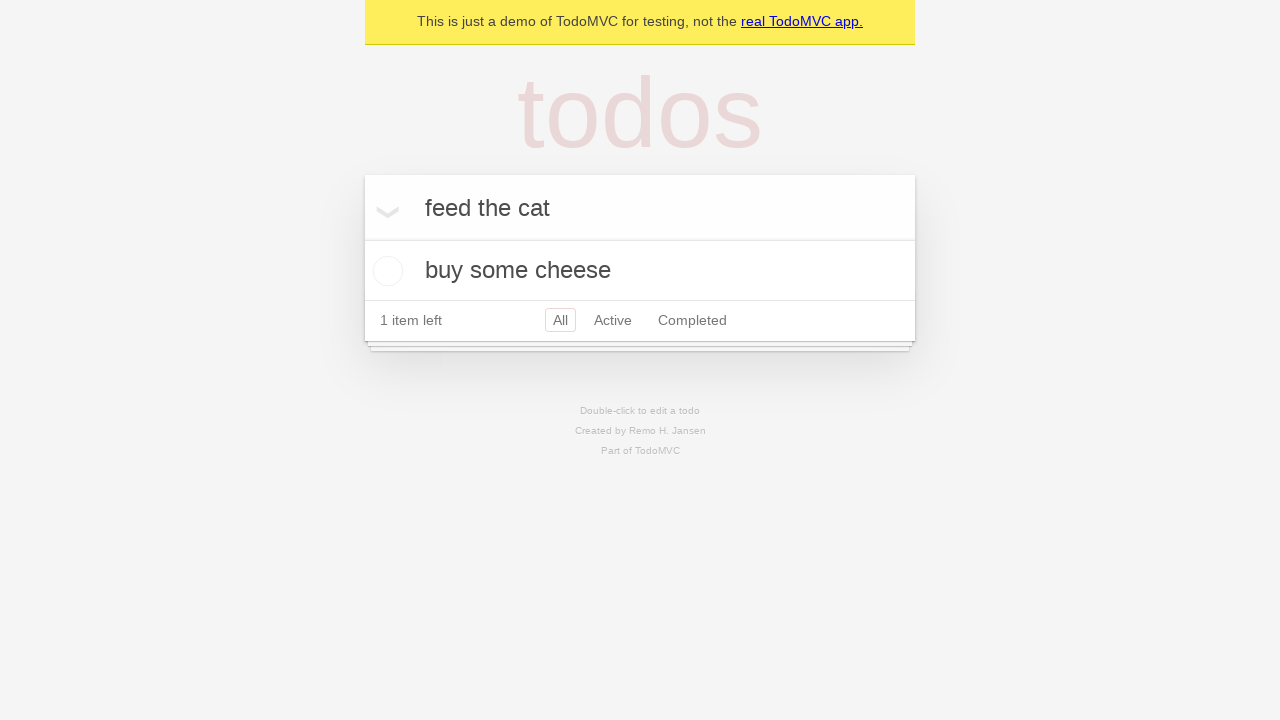

Pressed Enter to create second todo item on internal:attr=[placeholder="What needs to be done?"i]
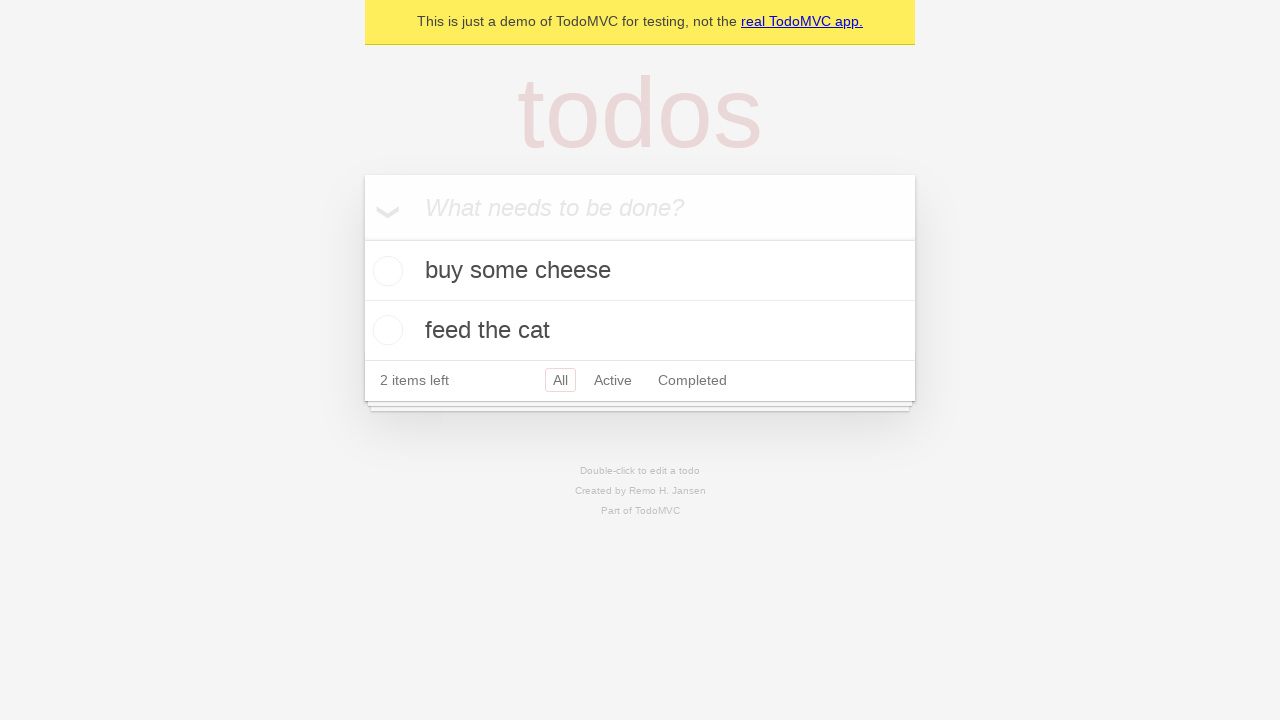

Filled todo input with 'book a doctors appointment' on internal:attr=[placeholder="What needs to be done?"i]
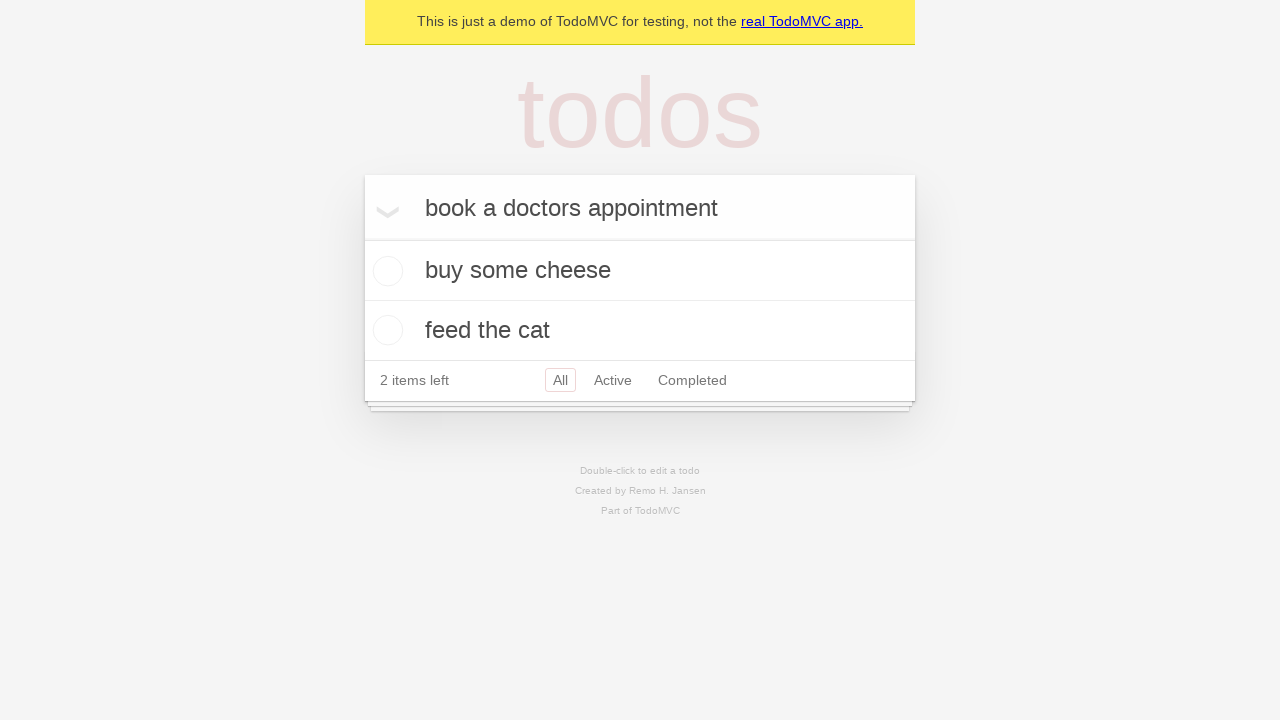

Pressed Enter to create third todo item on internal:attr=[placeholder="What needs to be done?"i]
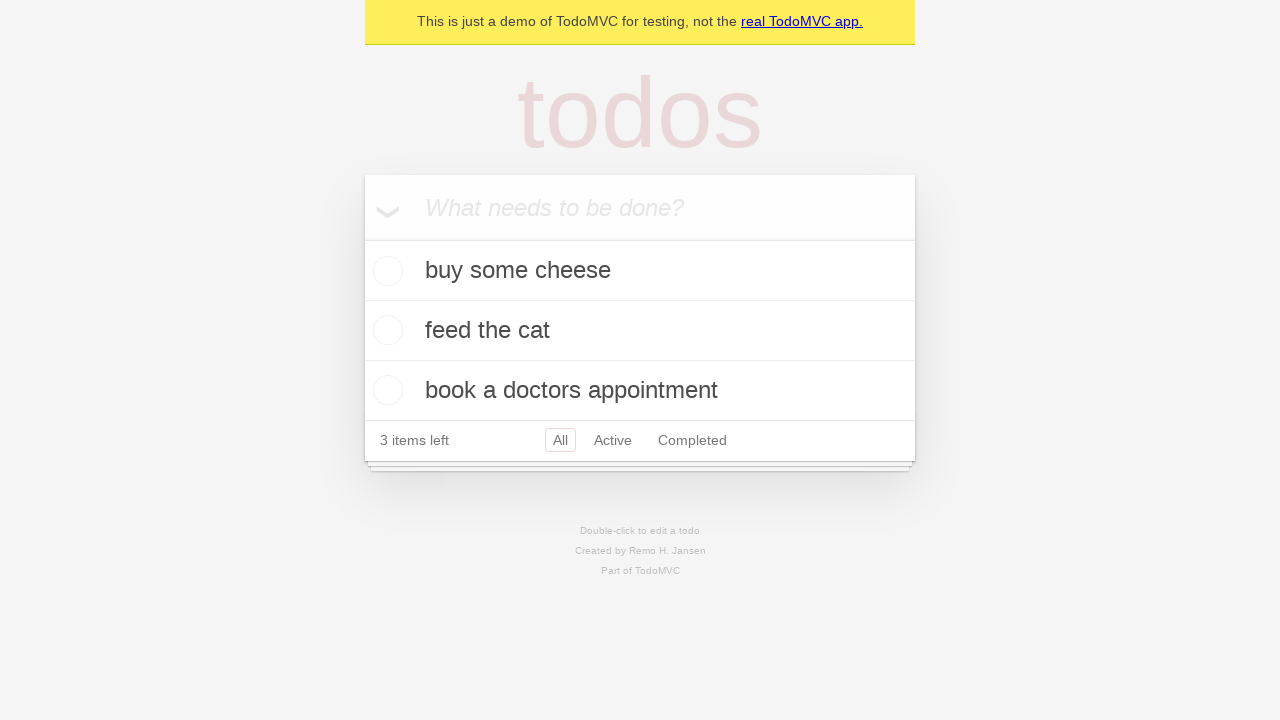

Double-clicked second todo item to enter edit mode at (640, 331) on internal:testid=[data-testid="todo-item"s] >> nth=1
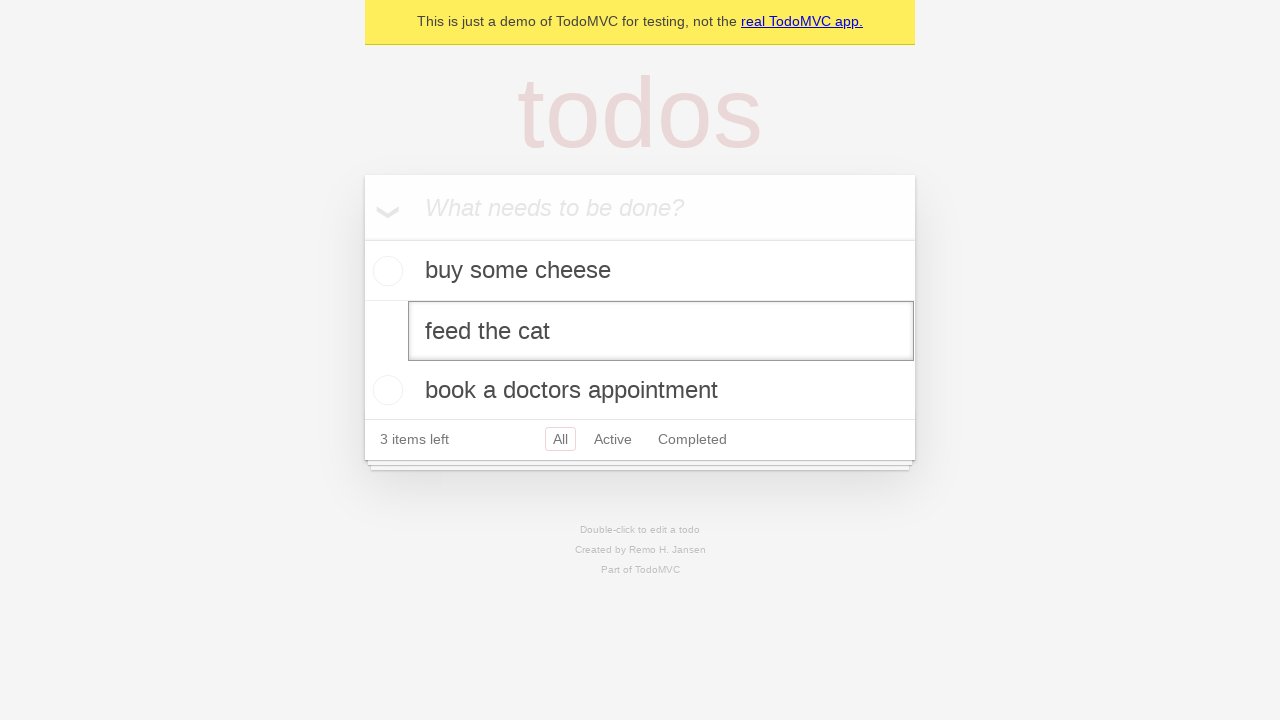

Filled edit textbox with 'buy some sausages' on internal:testid=[data-testid="todo-item"s] >> nth=1 >> internal:role=textbox[nam
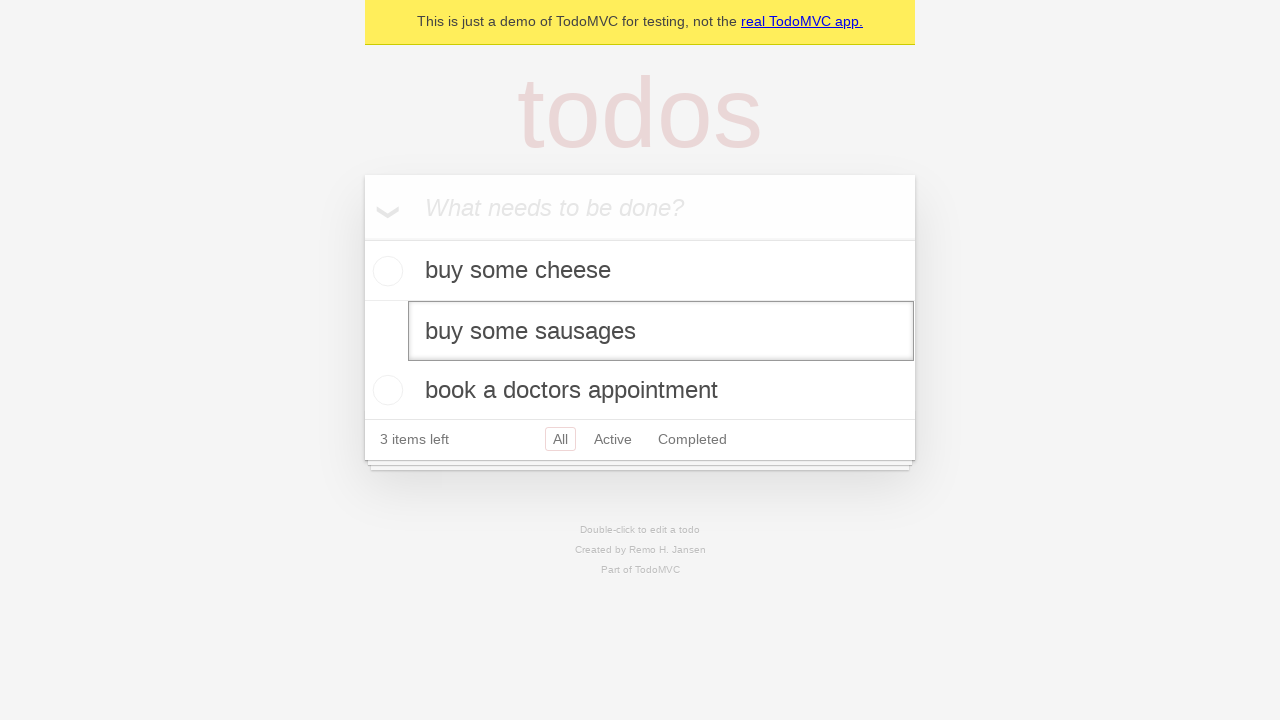

Pressed Escape to cancel edits on todo item on internal:testid=[data-testid="todo-item"s] >> nth=1 >> internal:role=textbox[nam
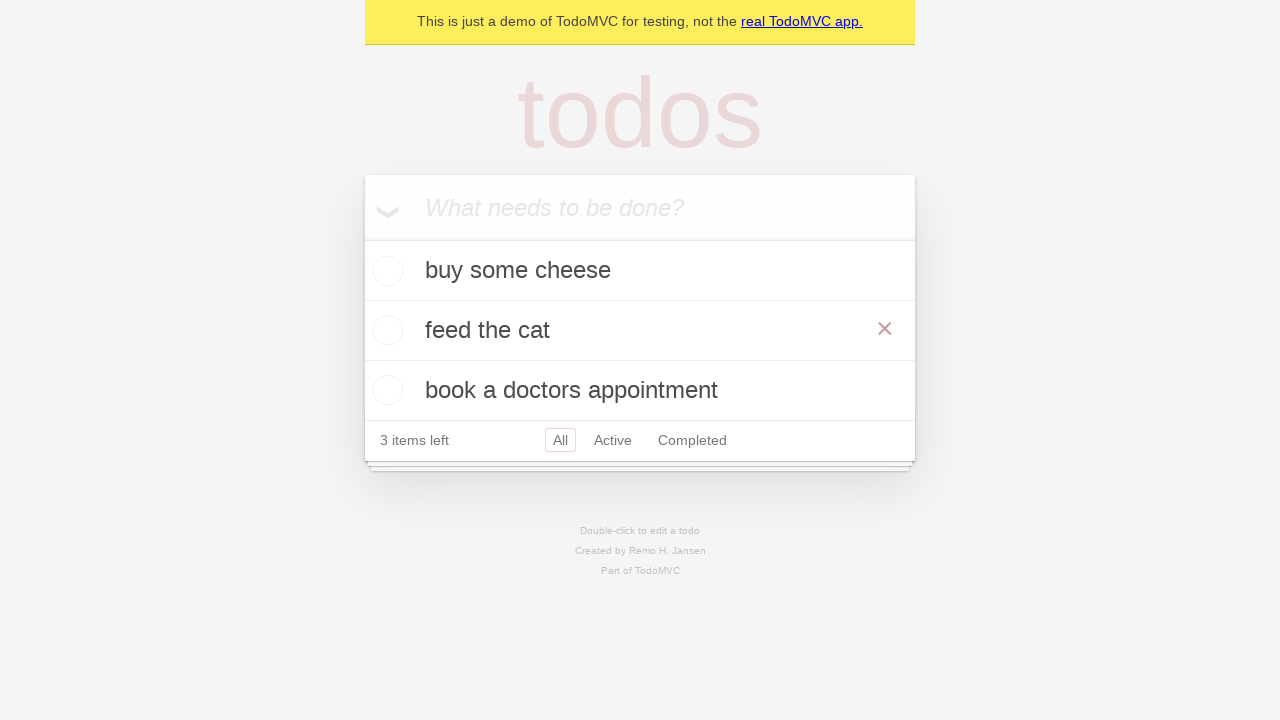

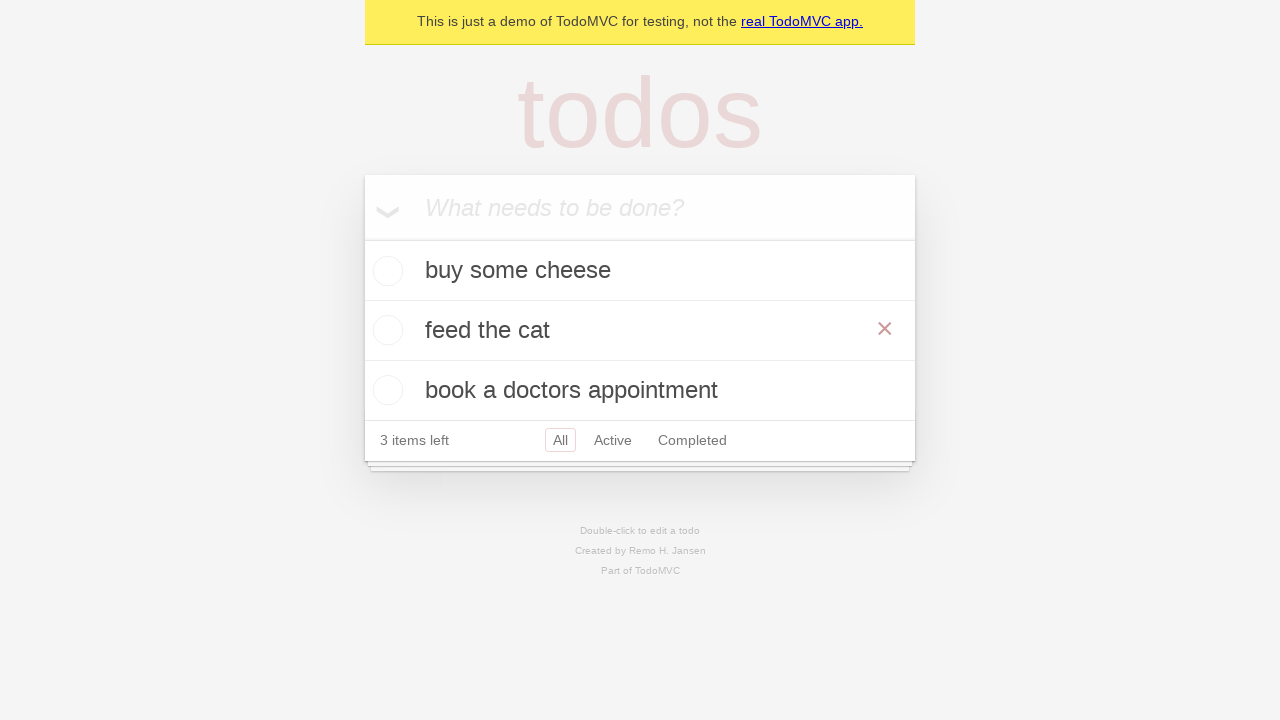